Tests drag and drop functionality by dragging an "Acceptable" element to a drop zone and verifying the text changes to "Dropped!", then refreshing the page and dragging a "Not Acceptable" element to verify the drop zone text remains unchanged.

Starting URL: https://testotomasyonu.com/droppable

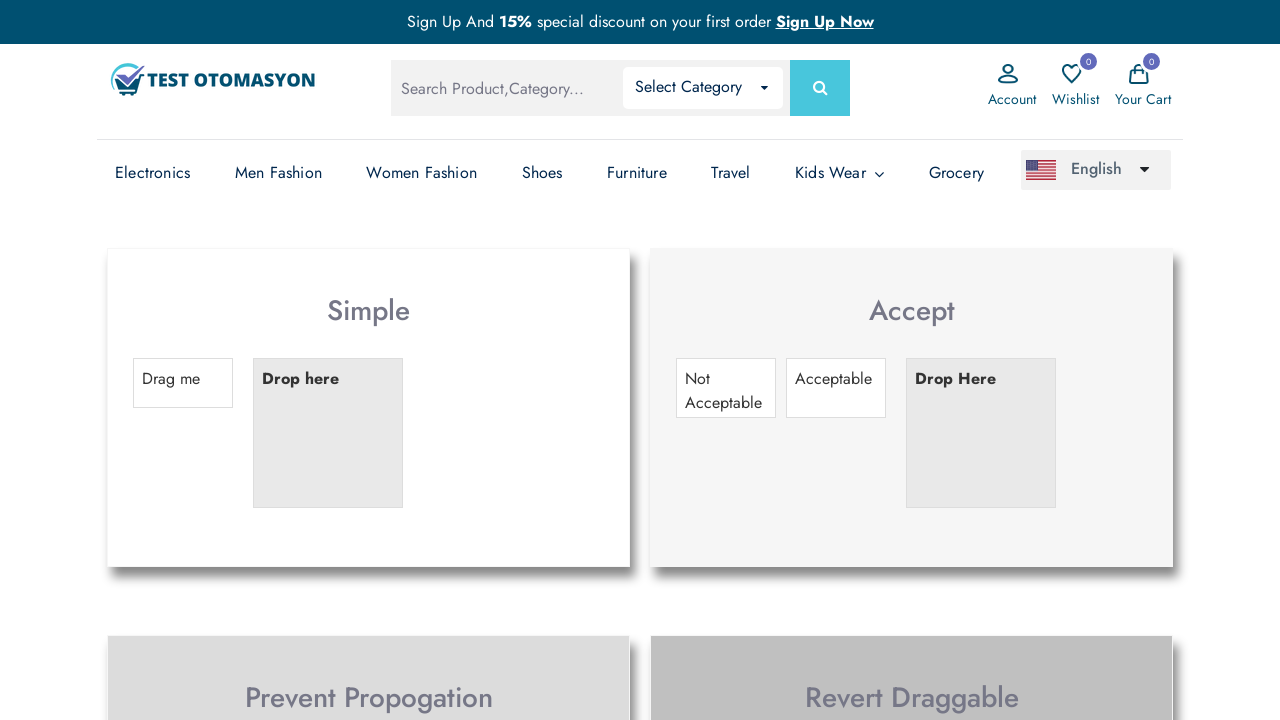

Located the 'Acceptable' draggable element
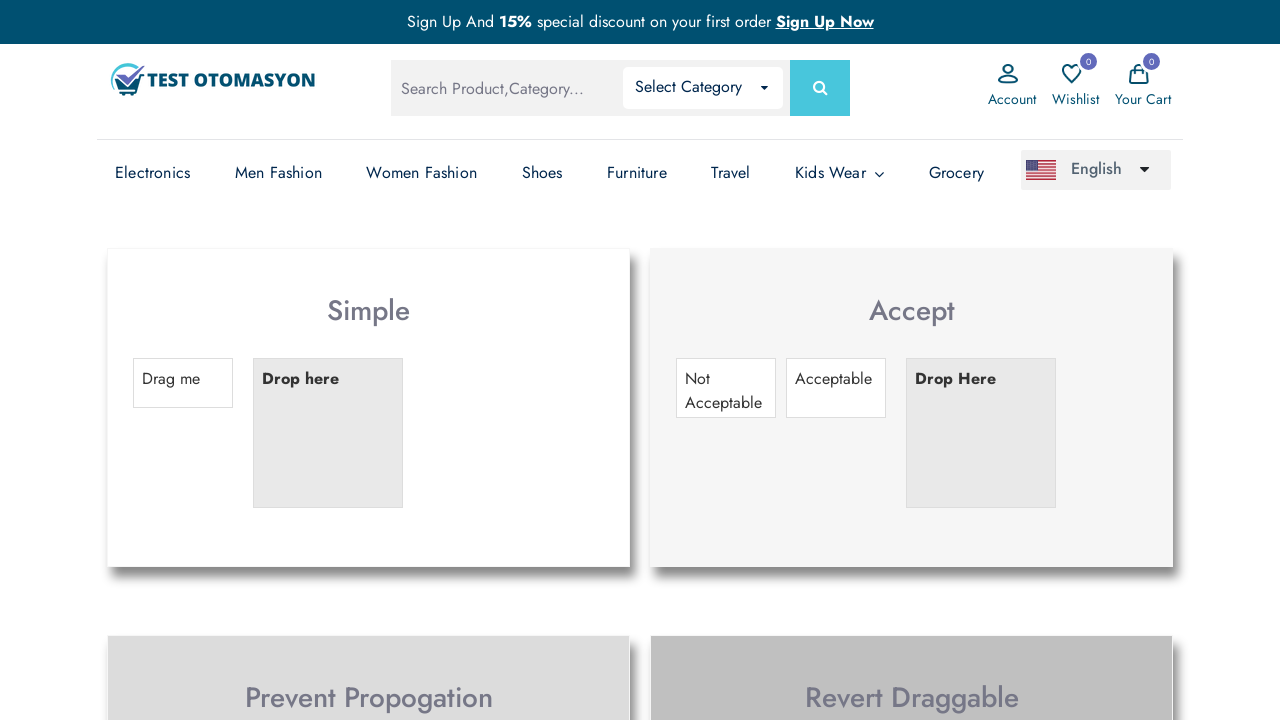

Located the drop zone target
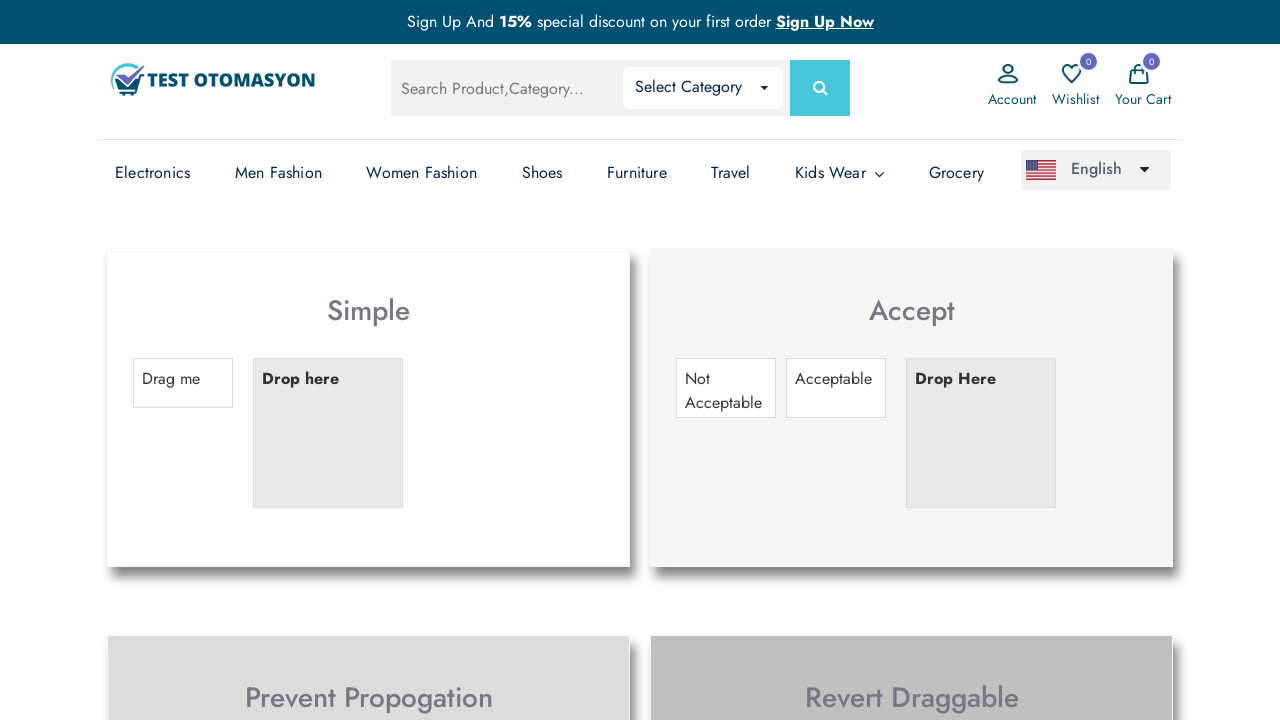

Dragged 'Acceptable' element to drop zone at (981, 433)
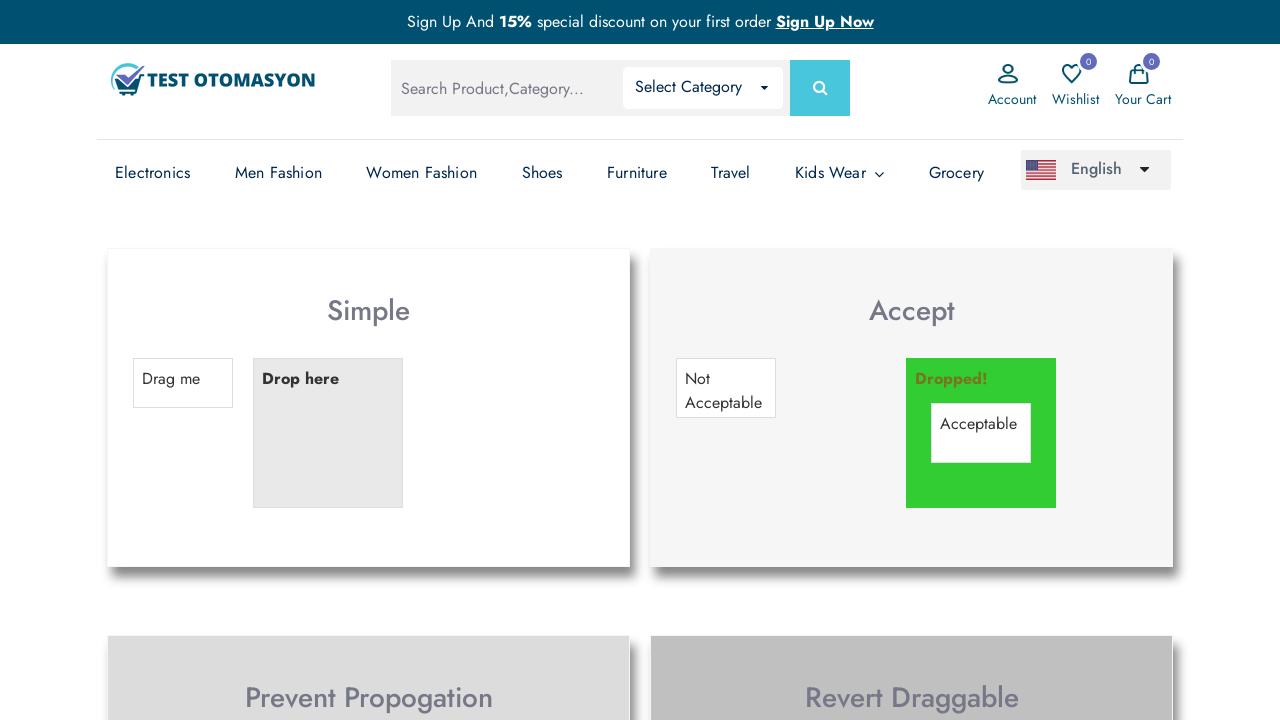

Verified drop zone text changed to 'Dropped!'
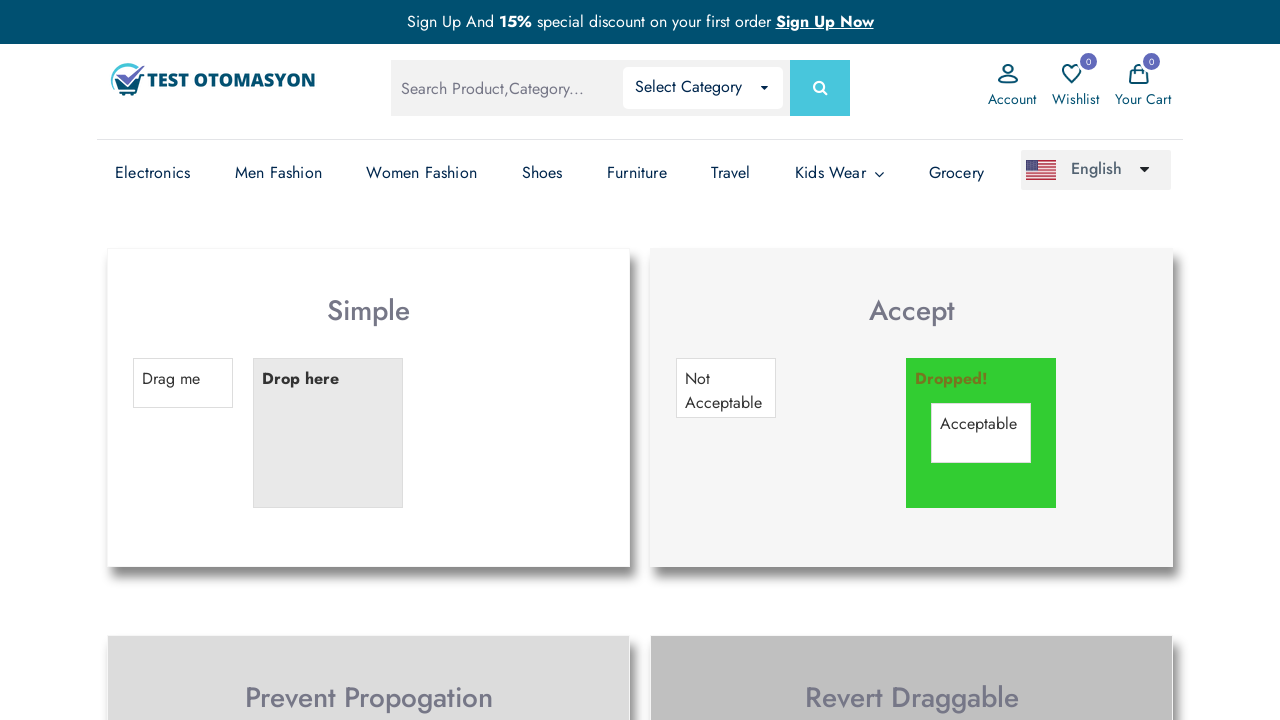

Refreshed the page
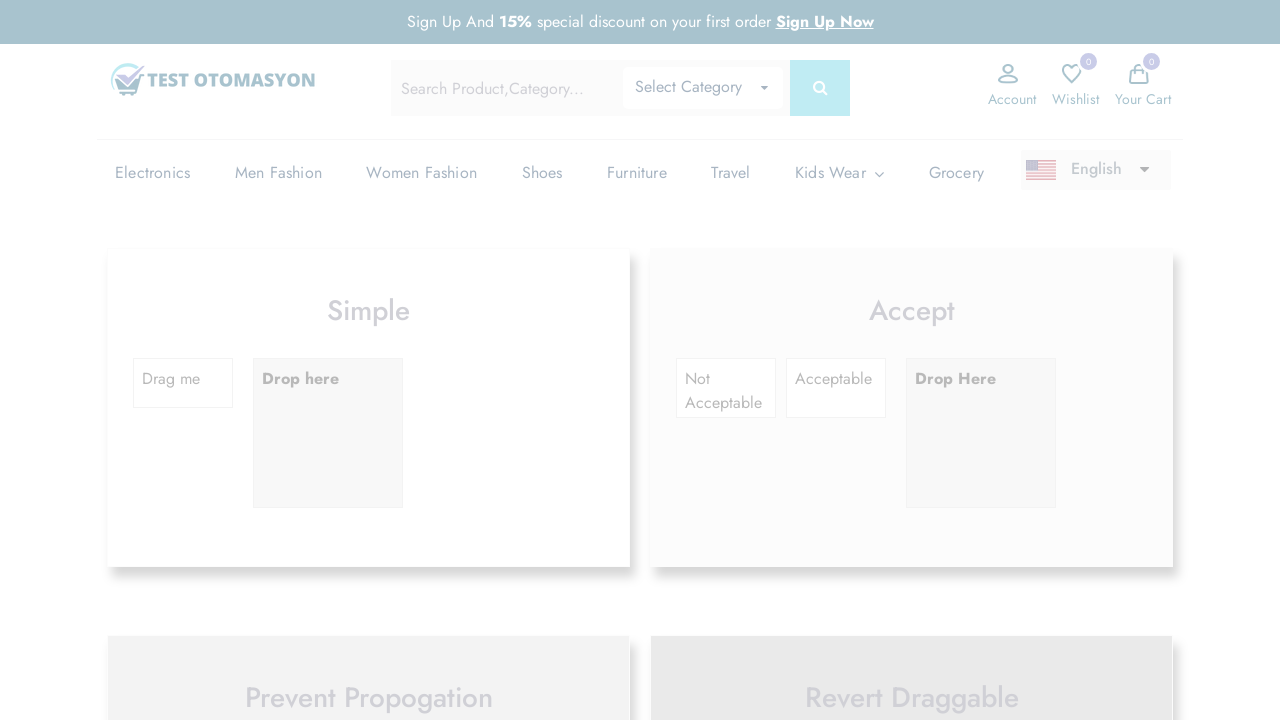

Waited for 'Not Acceptable' element to be available after page refresh
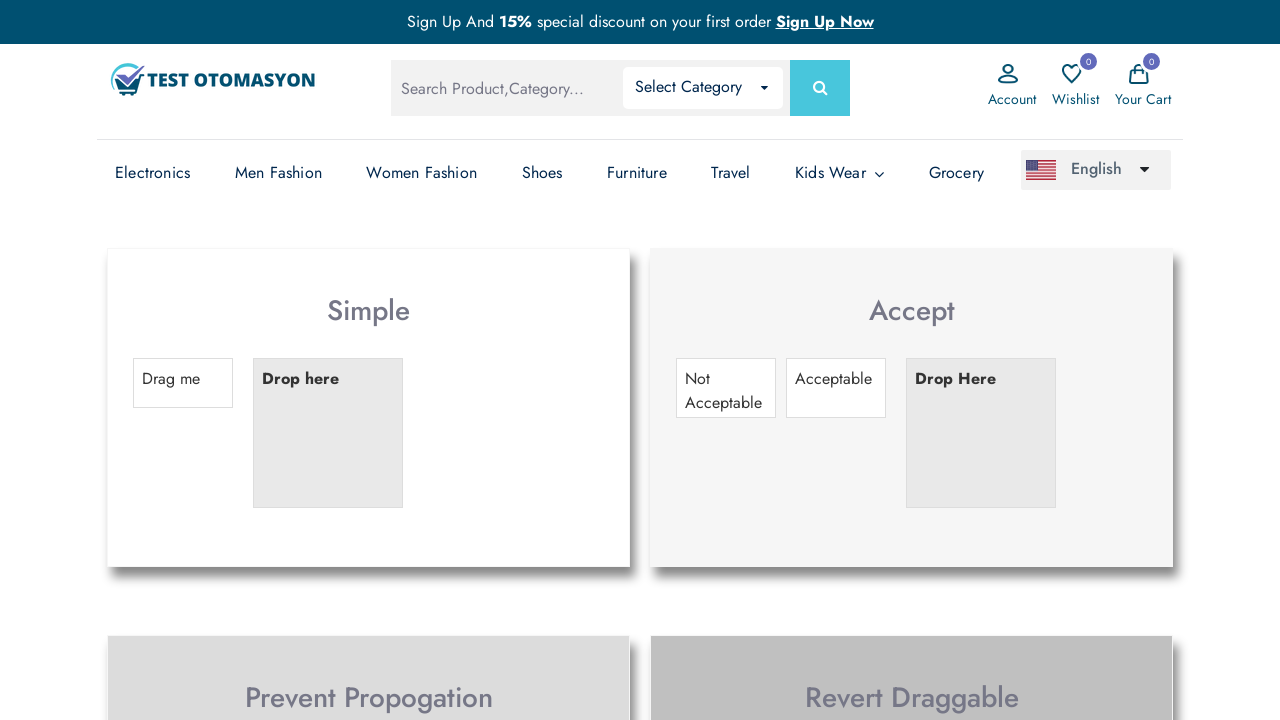

Located the 'Not Acceptable' draggable element
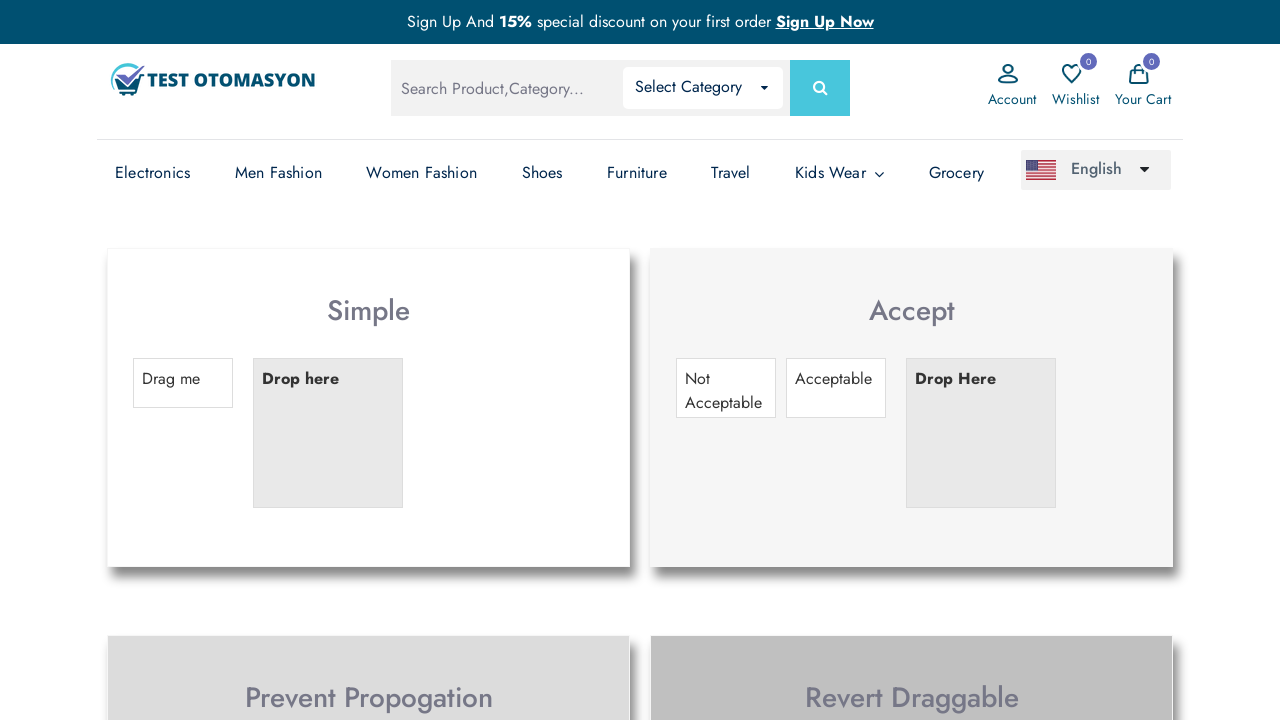

Located the drop zone target again
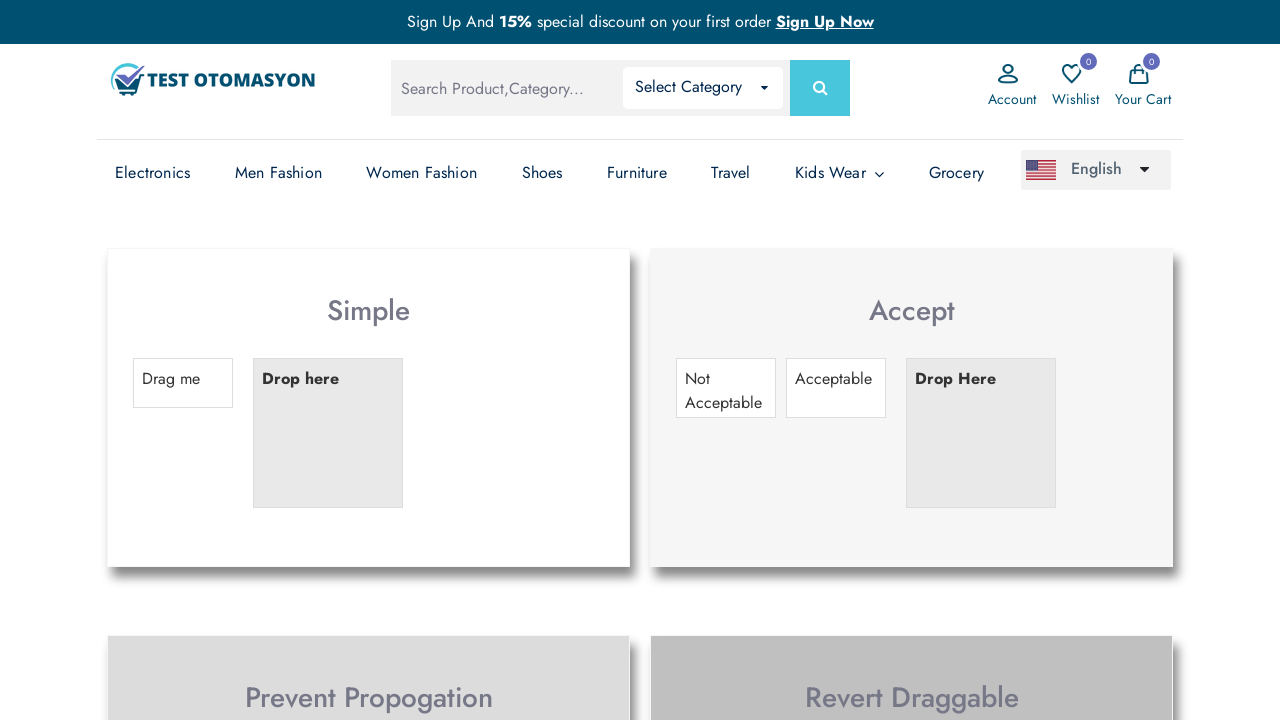

Dragged 'Not Acceptable' element to drop zone at (981, 433)
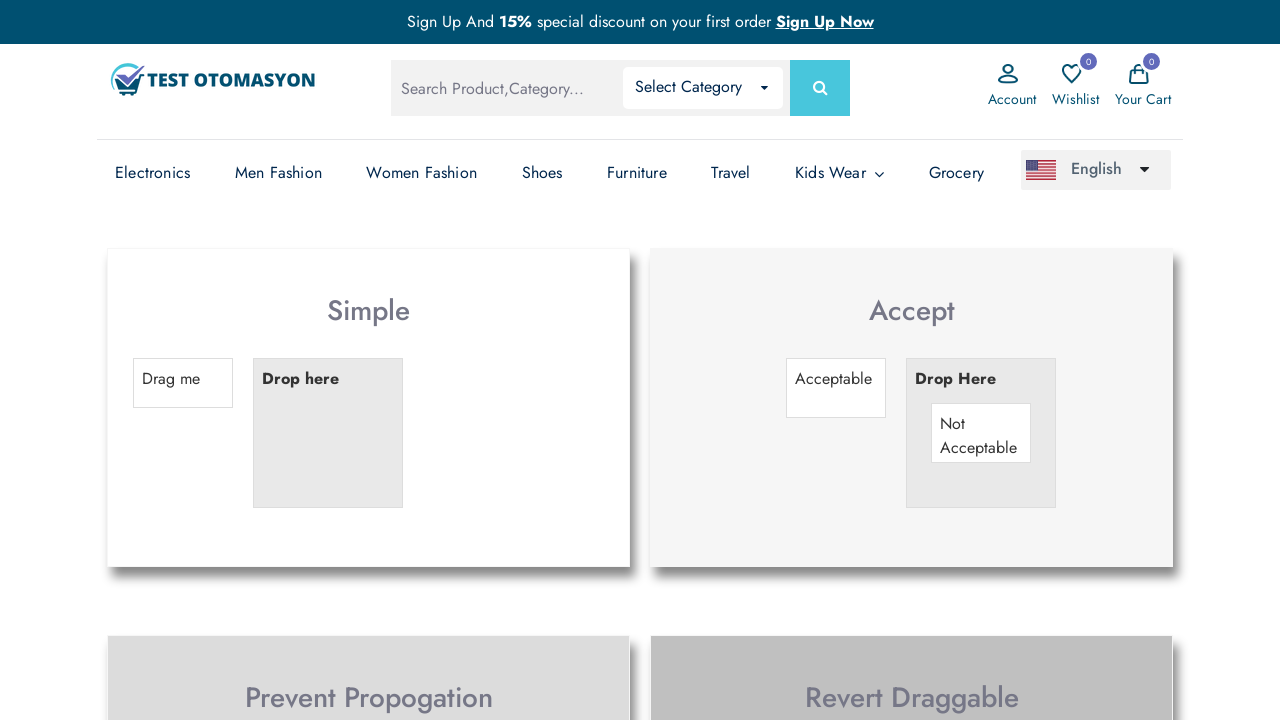

Verified drop zone text remained 'Drop Here' after dragging non-acceptable element
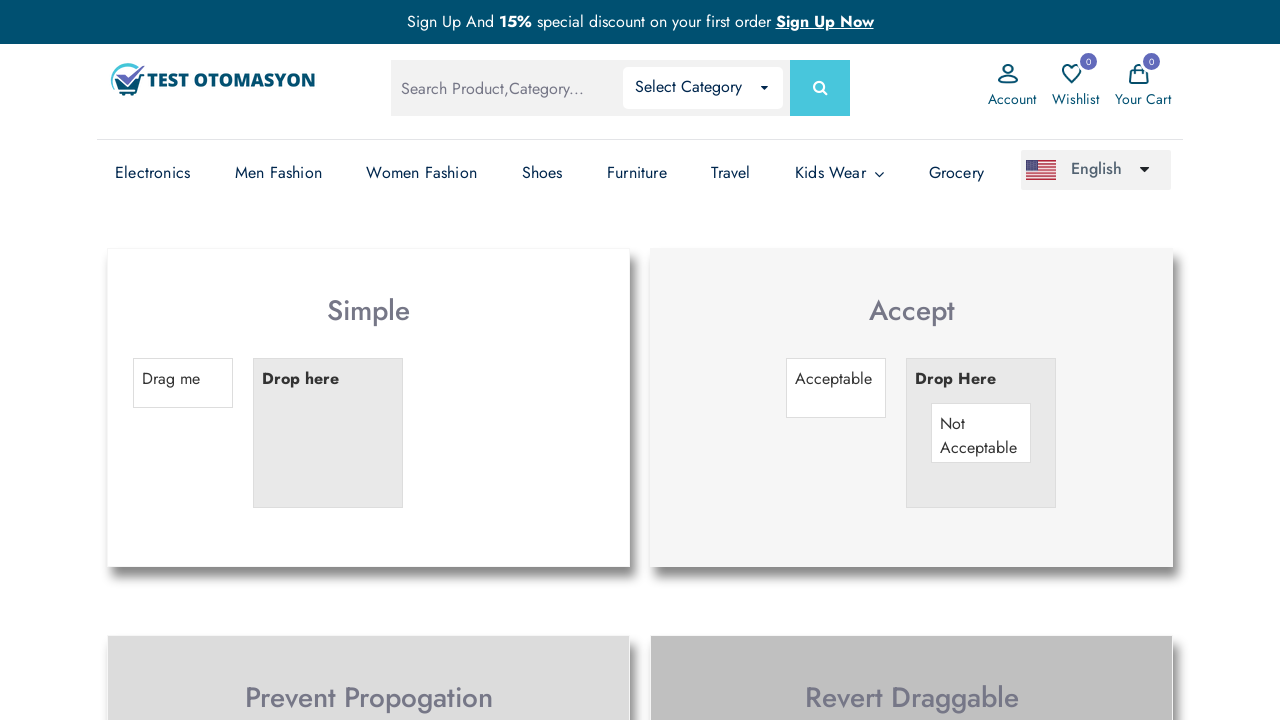

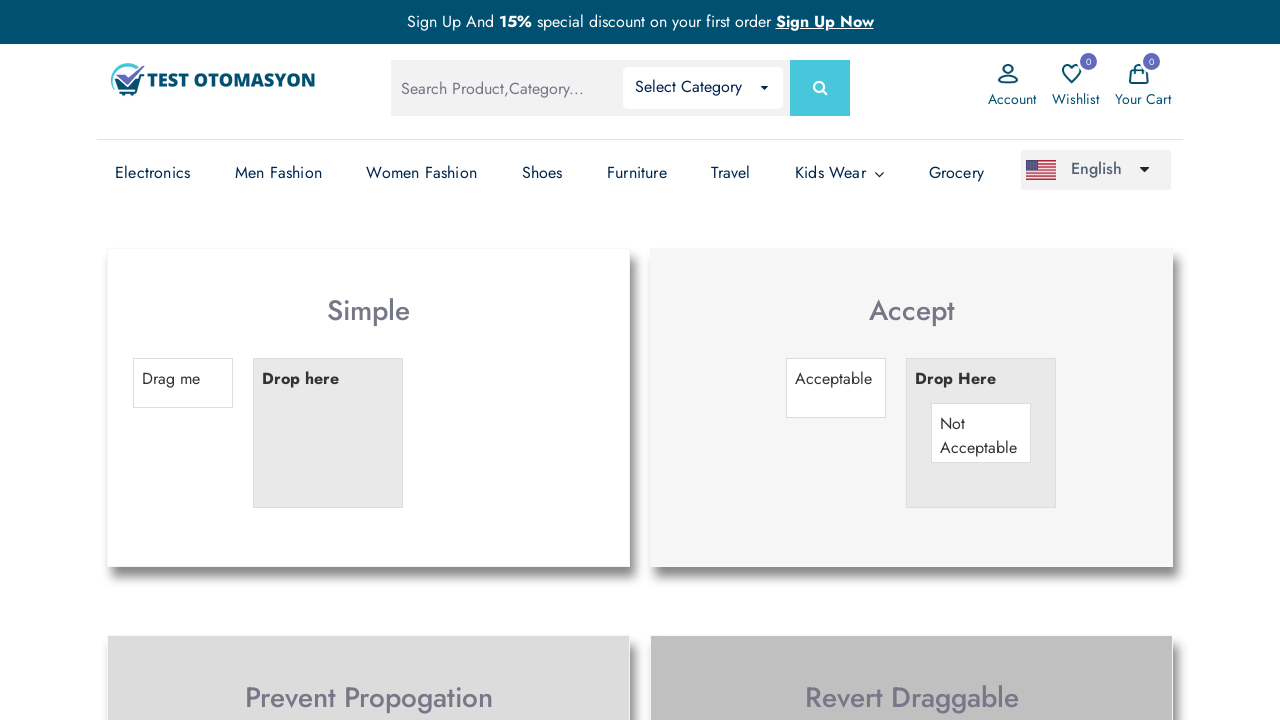